Tests browser popup window handling by clicking a button that opens a popup, switching to the popup window, and then closing it

Starting URL: https://deliver.courseavenue.com/PopupTest.aspx

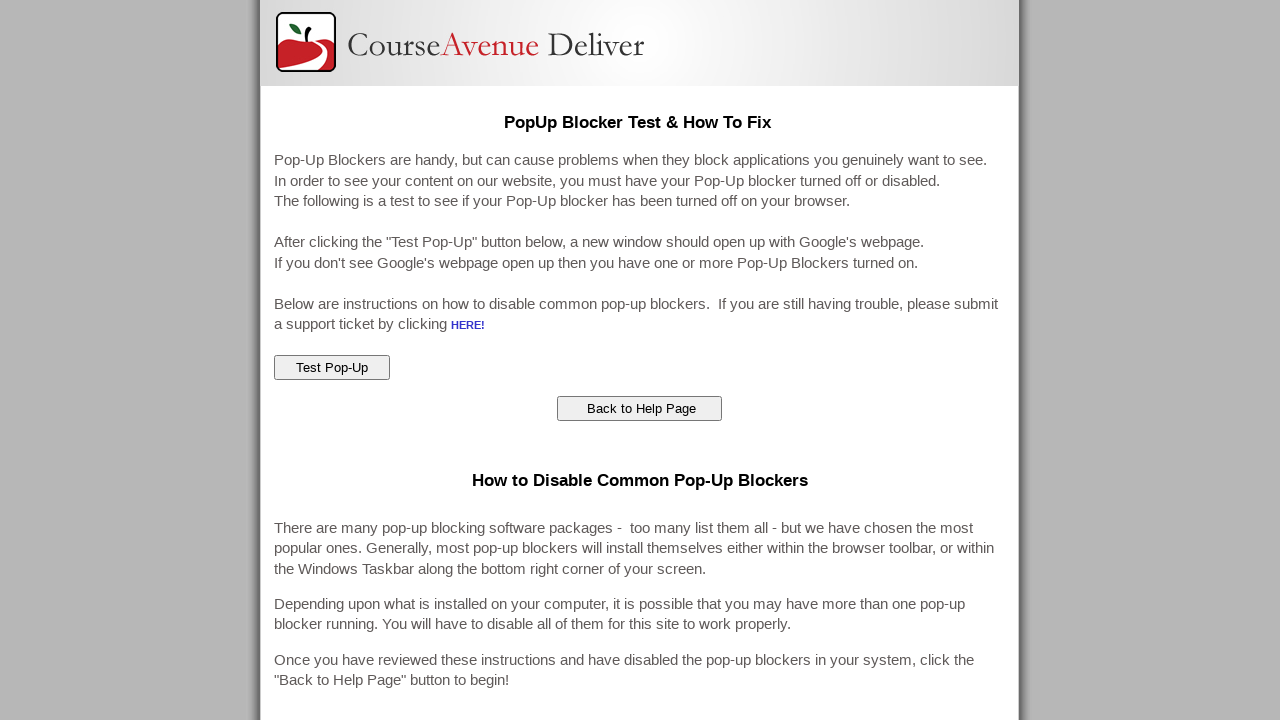

Clicked button to open popup window at (332, 368) on input#ctl00_ContentMain_popupTest
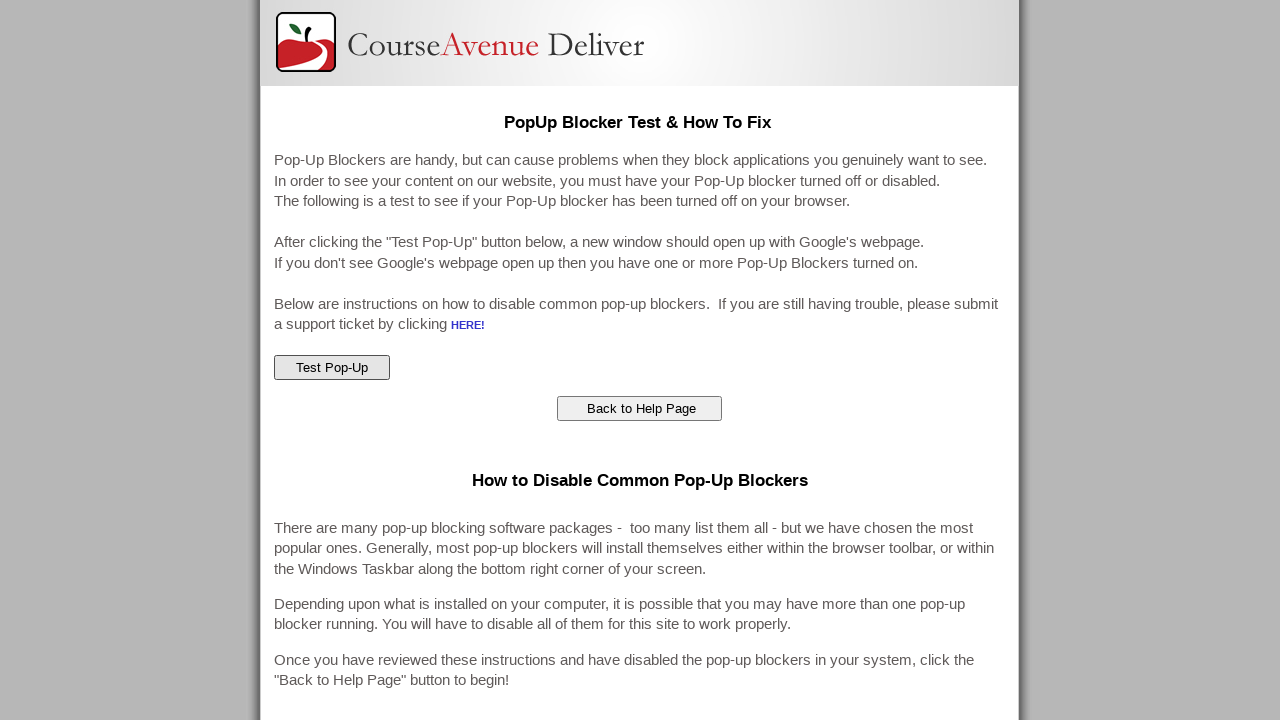

Waited for popup to appear
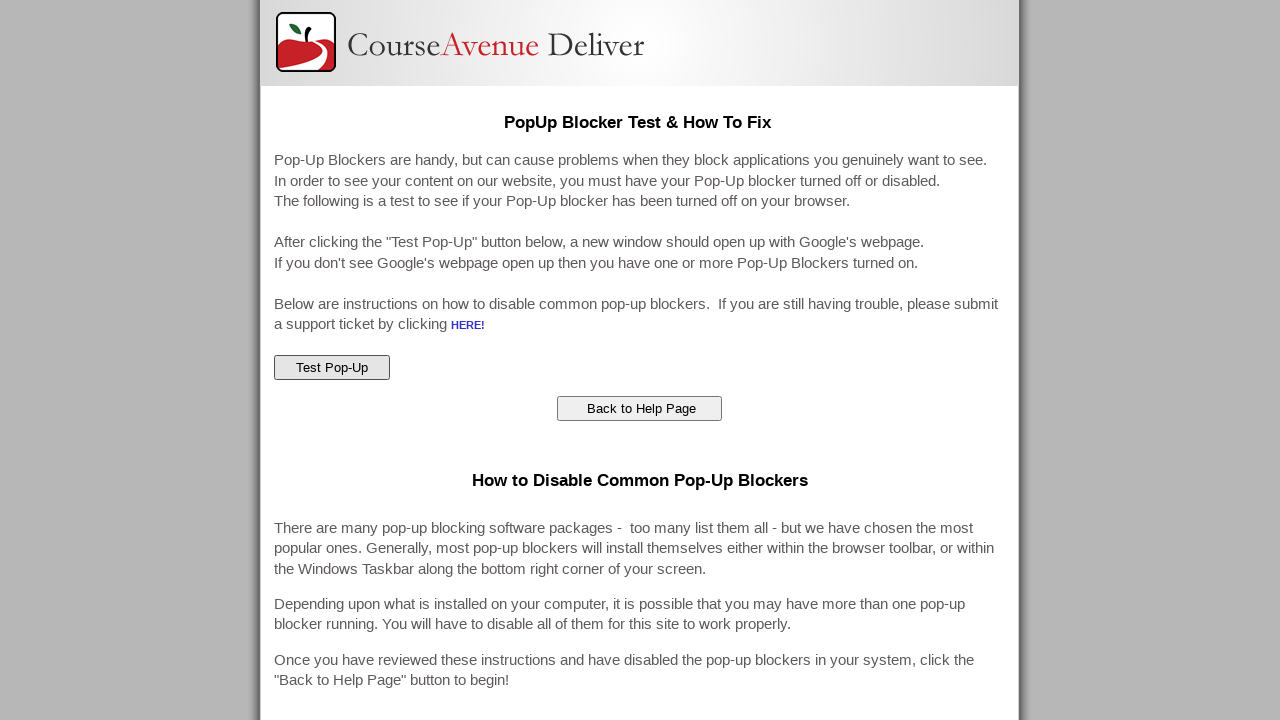

Retrieved all open pages from context
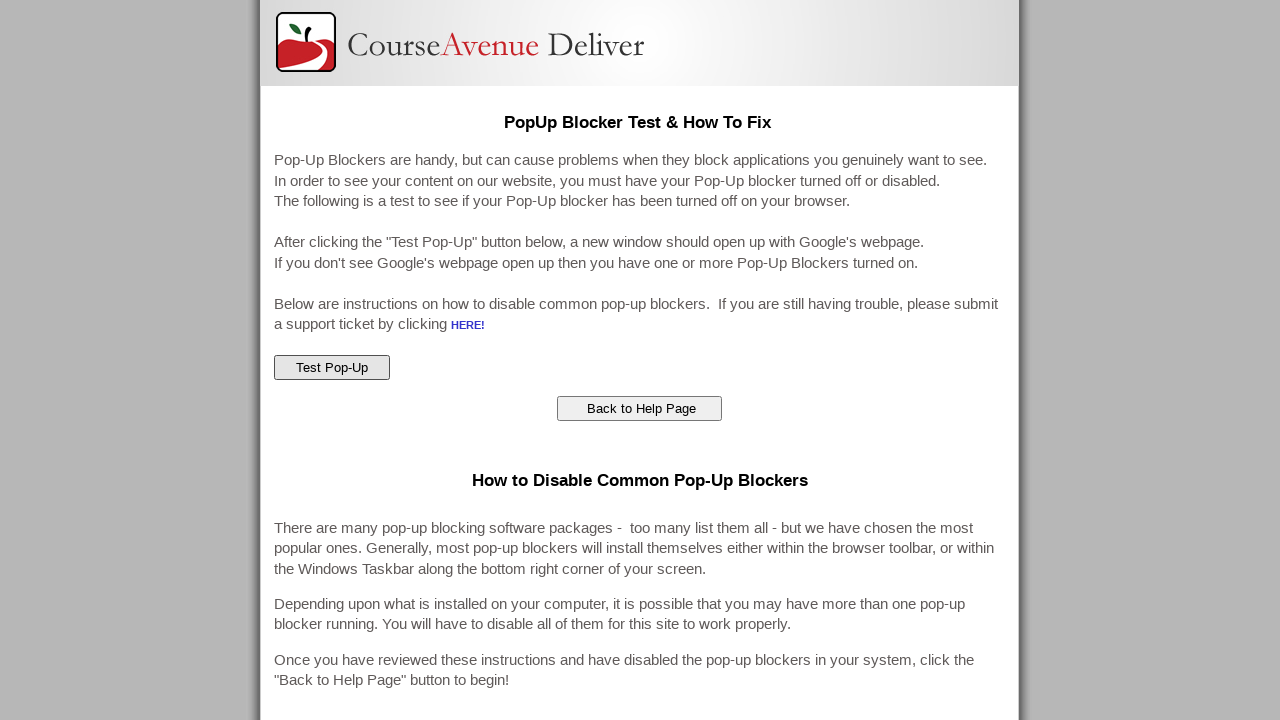

Switched to popup window (last opened page)
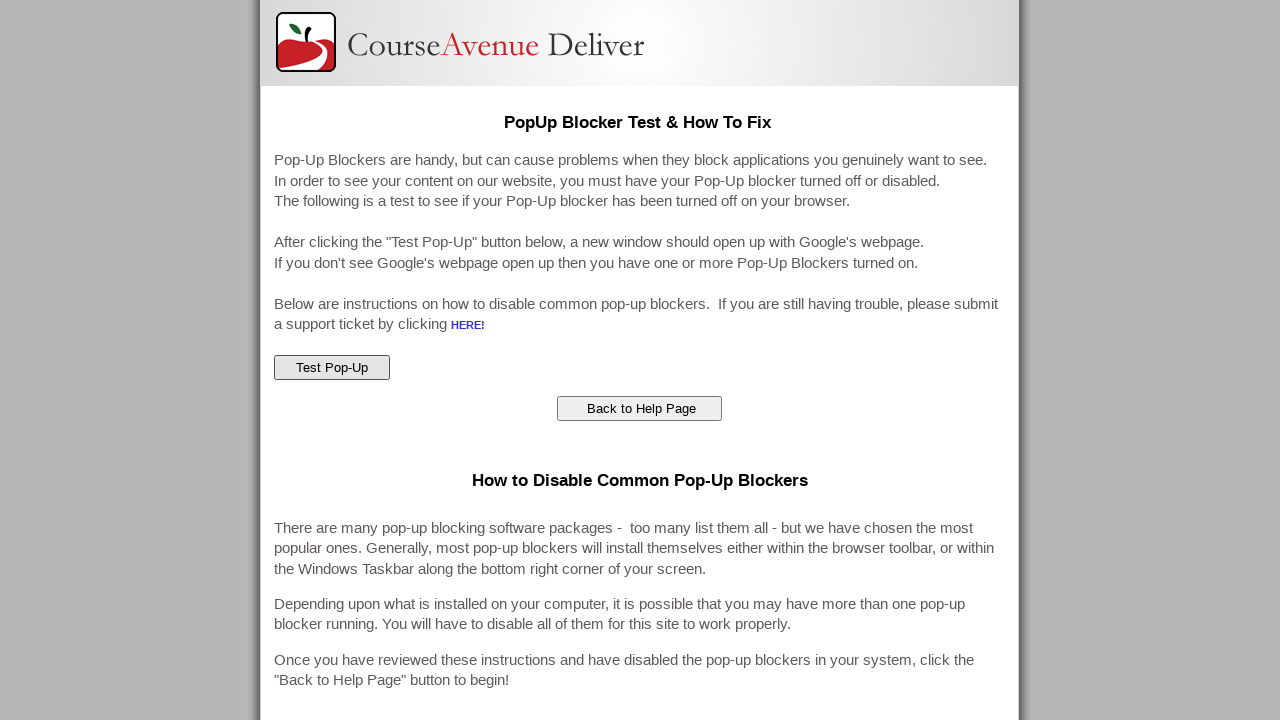

Retrieved popup window title: 
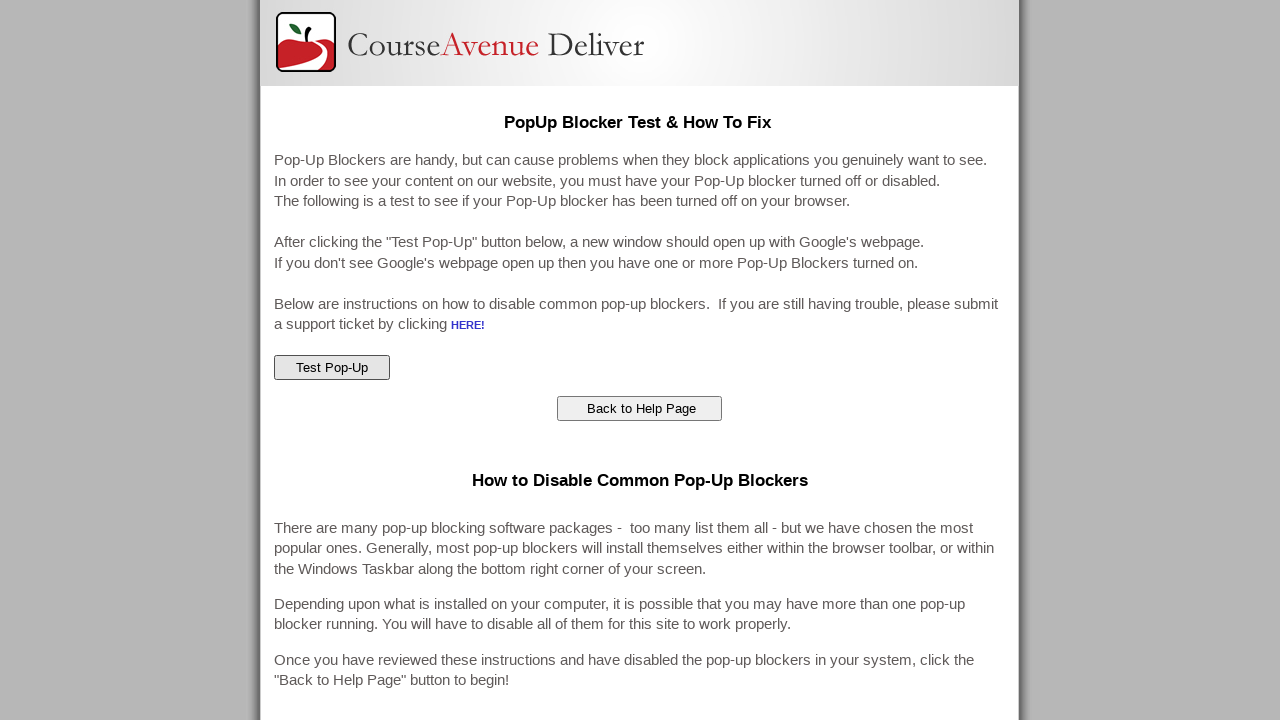

Closed the popup window
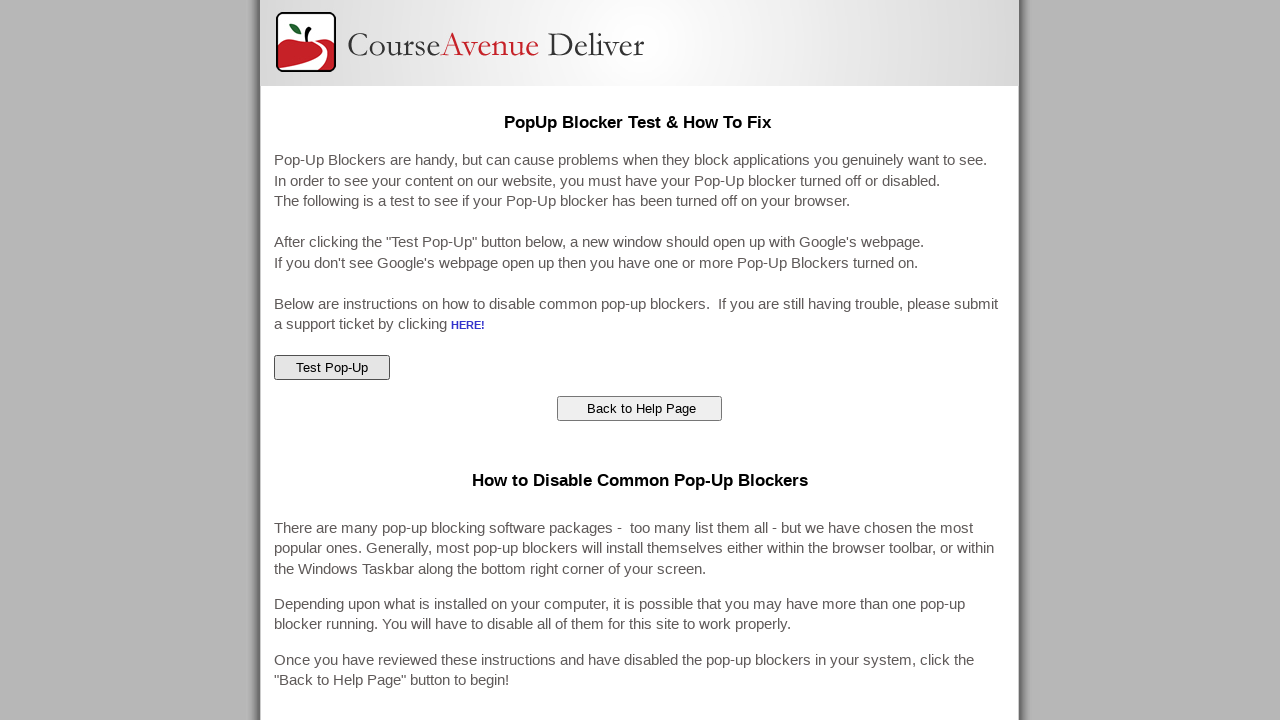

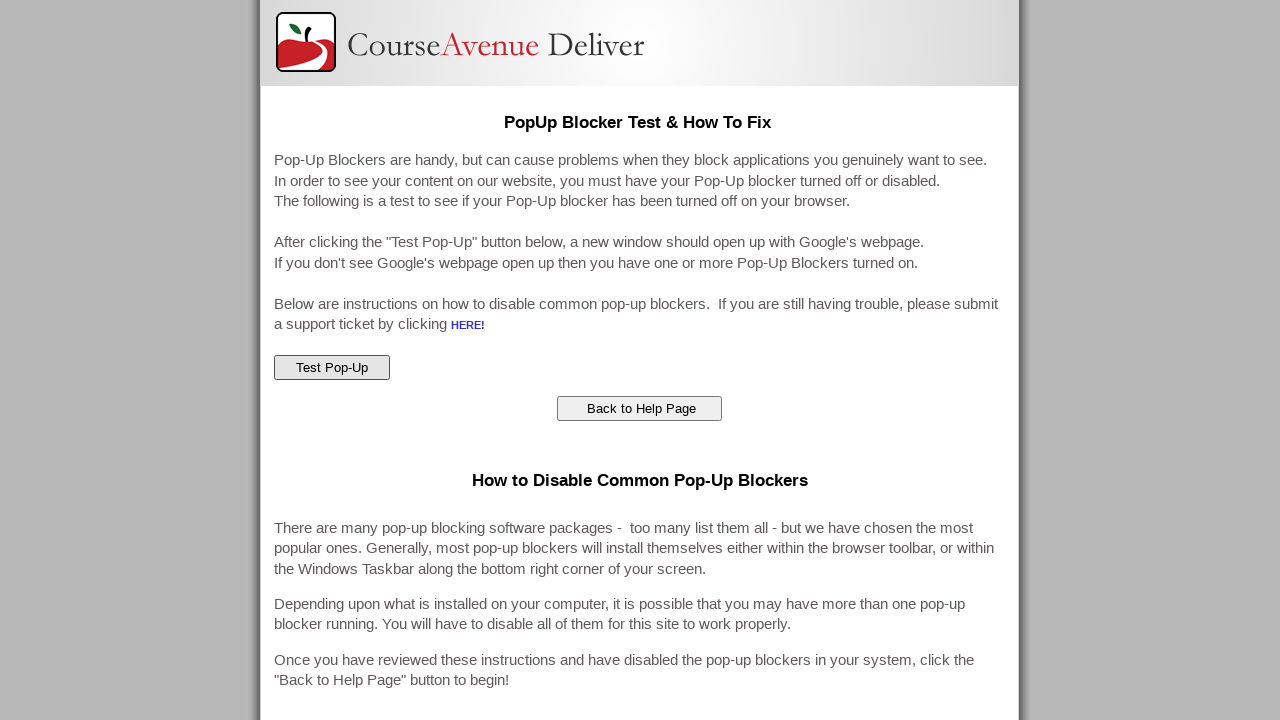